Tests file upload functionality by selecting a file and submitting the upload form

Starting URL: http://the-internet.herokuapp.com/upload

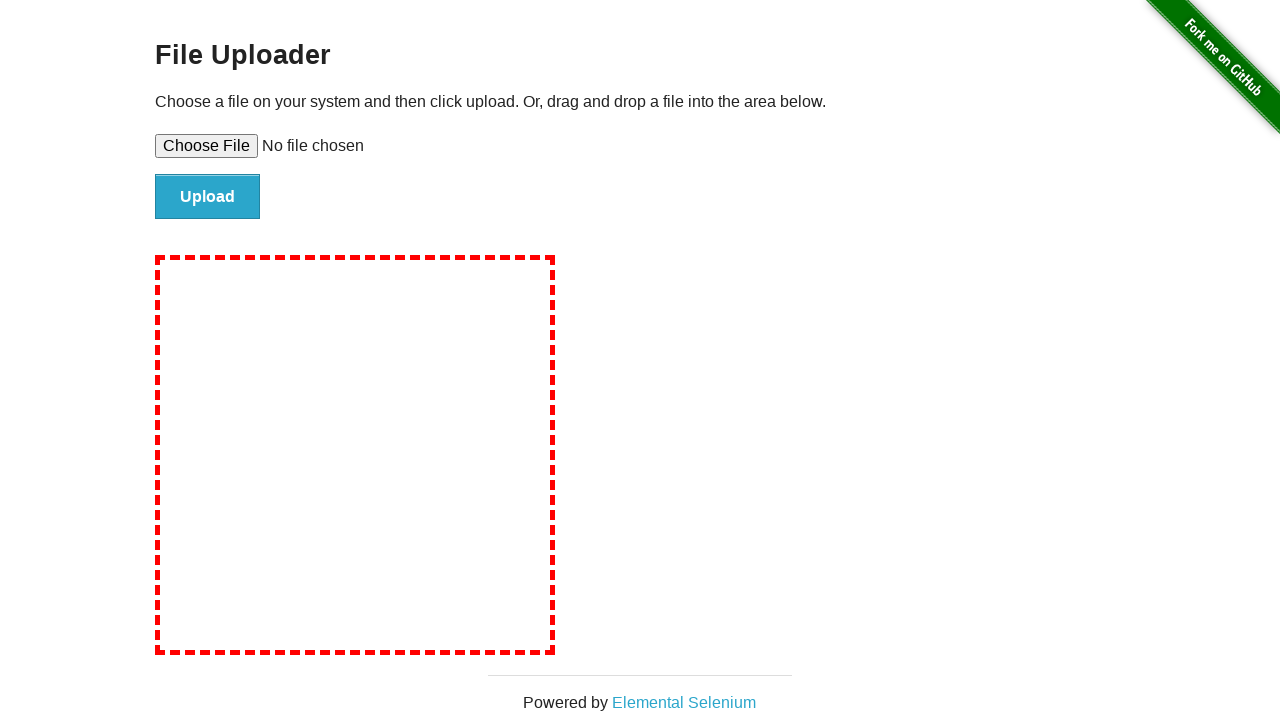

Selected file 'tmpo6b6yg0v.txt' for upload
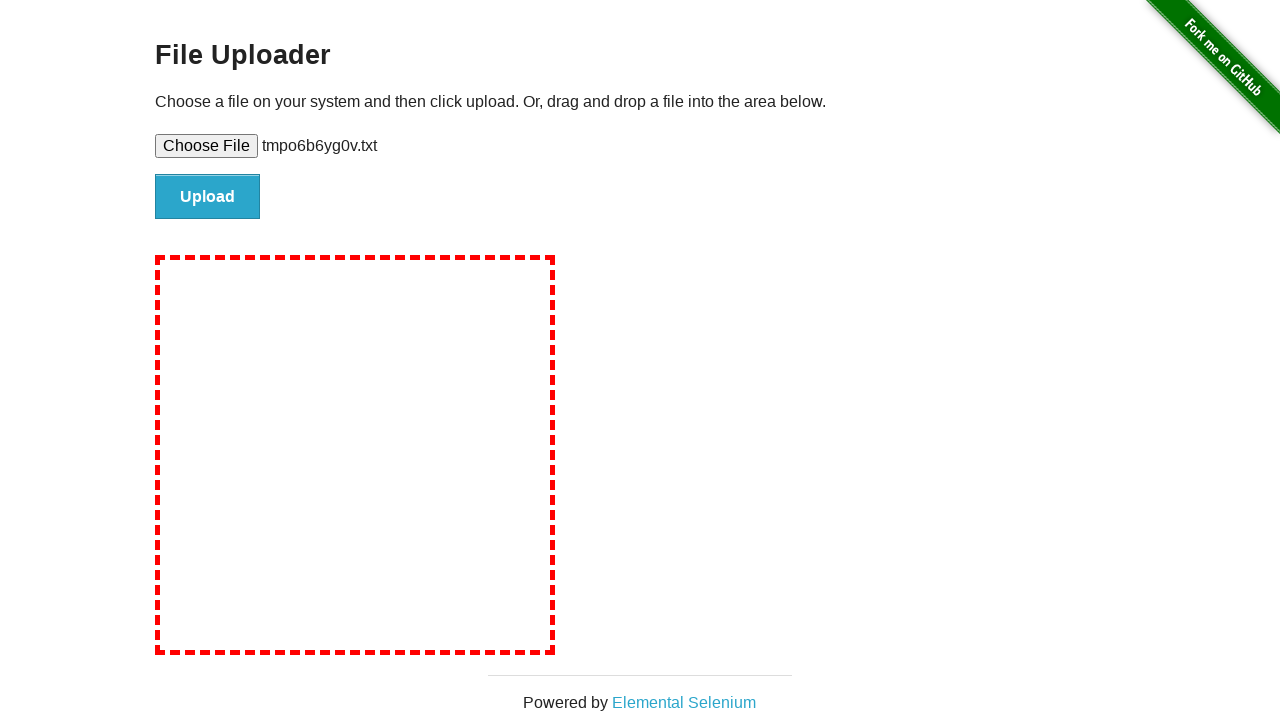

Clicked file submit button to upload at (208, 197) on #file-submit
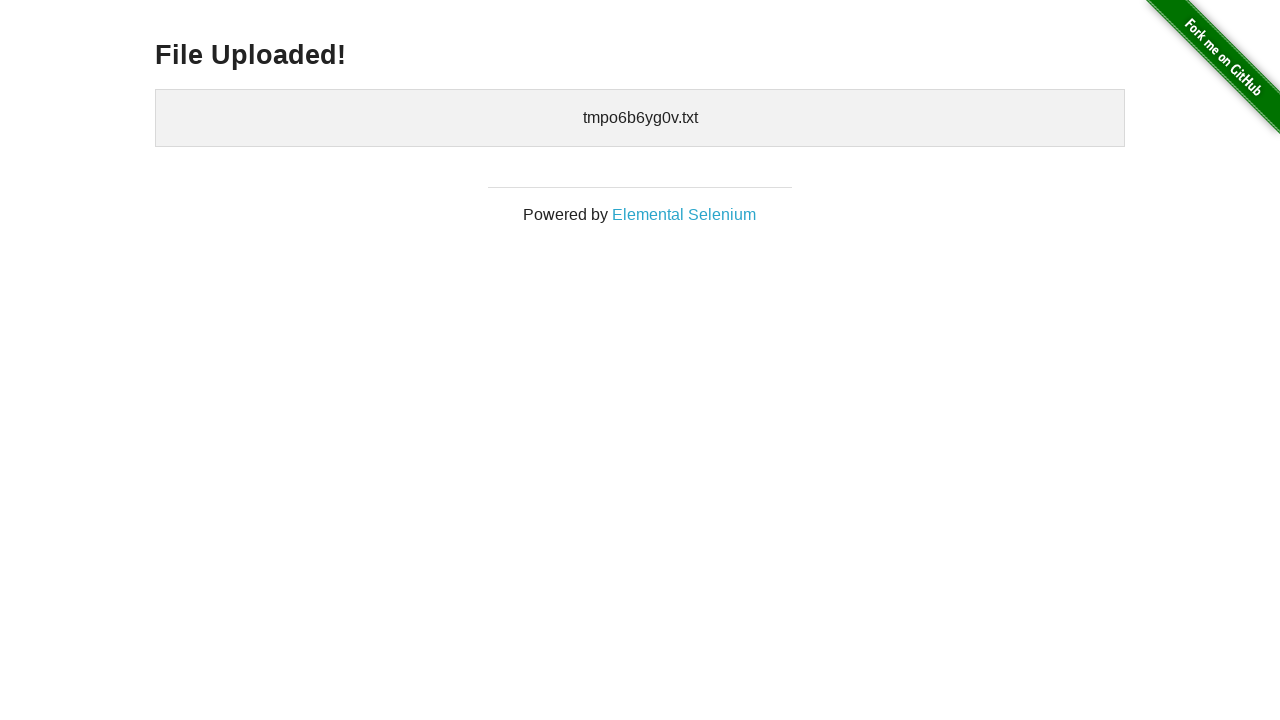

Upload confirmation section loaded
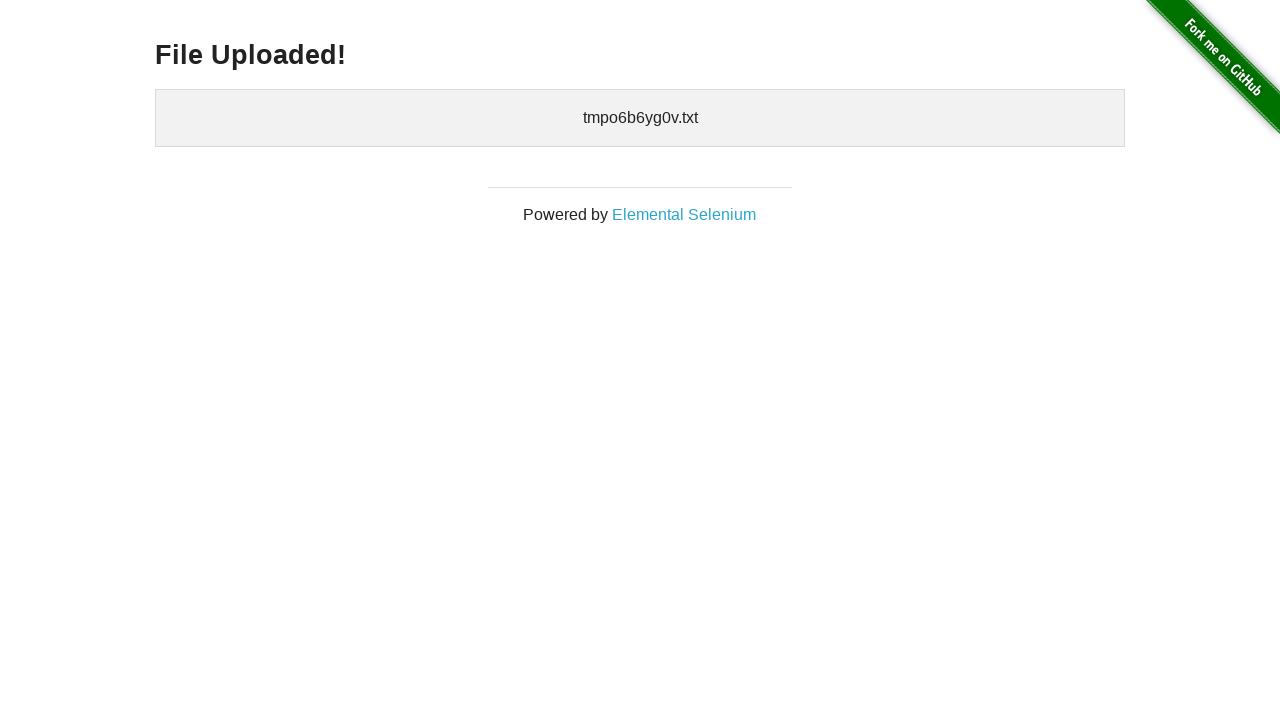

Retrieved uploaded files text content
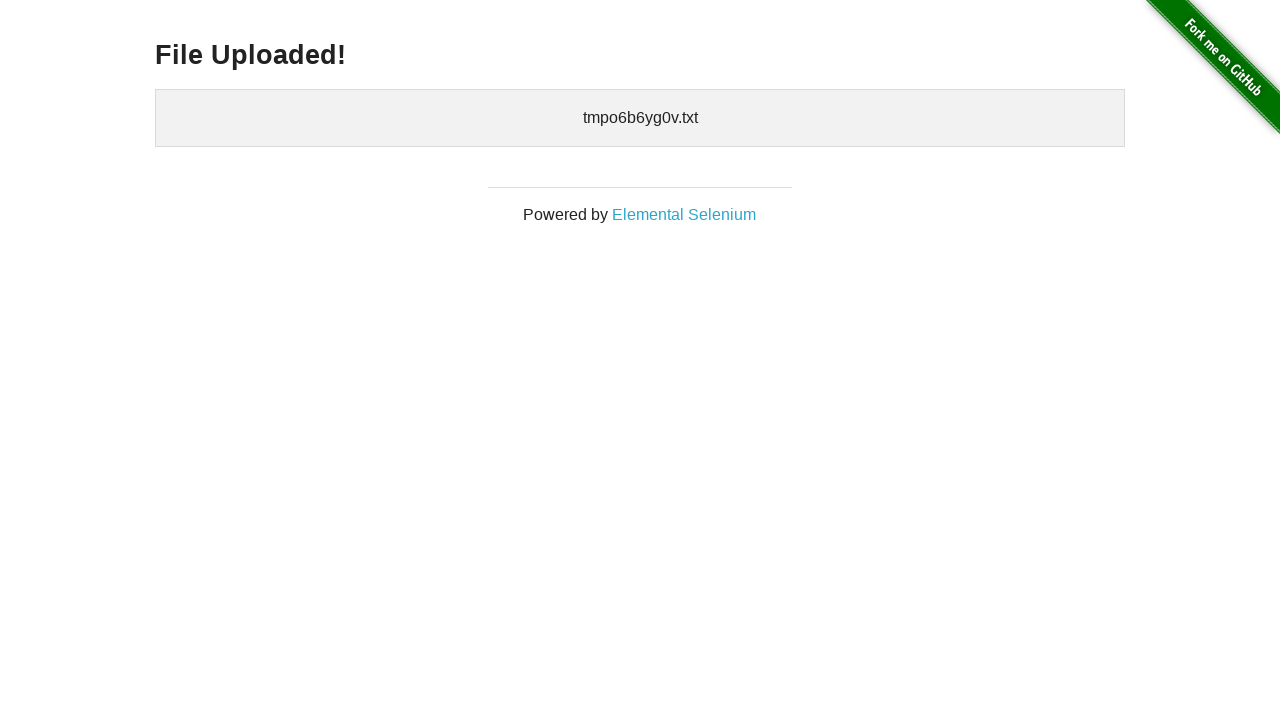

Verified that uploaded file name 'tmpo6b6yg0v.txt' is displayed
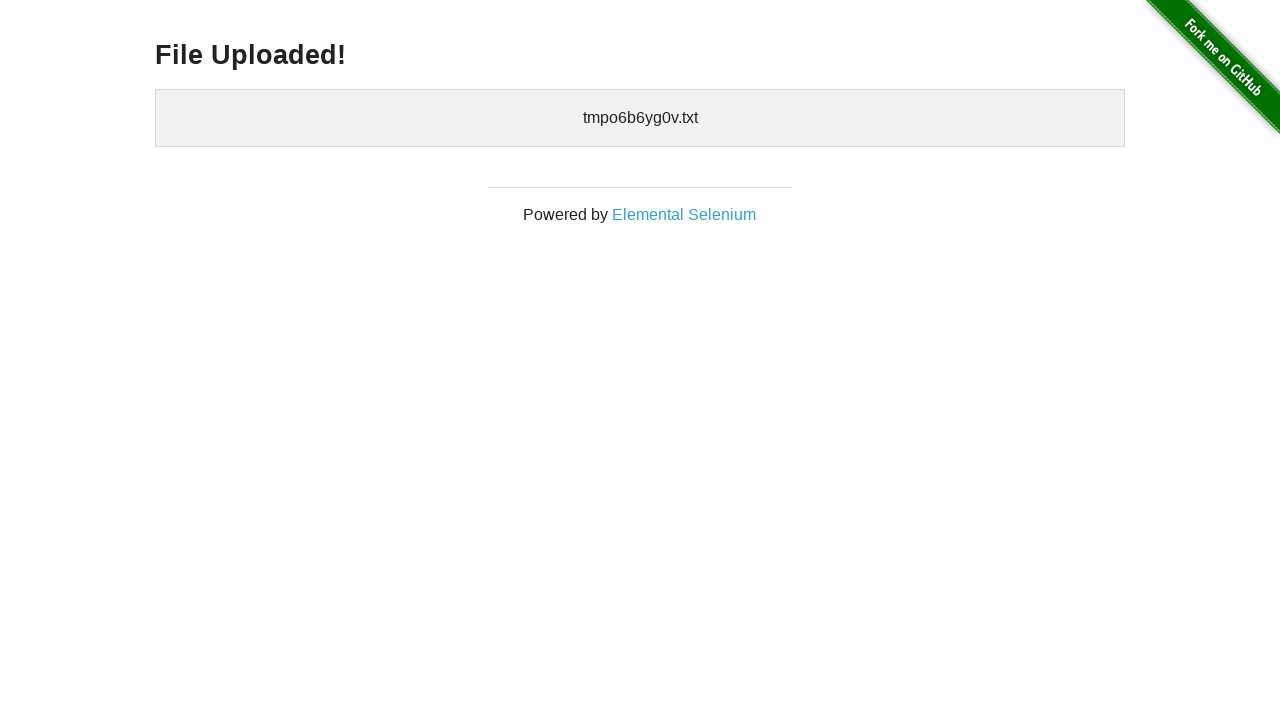

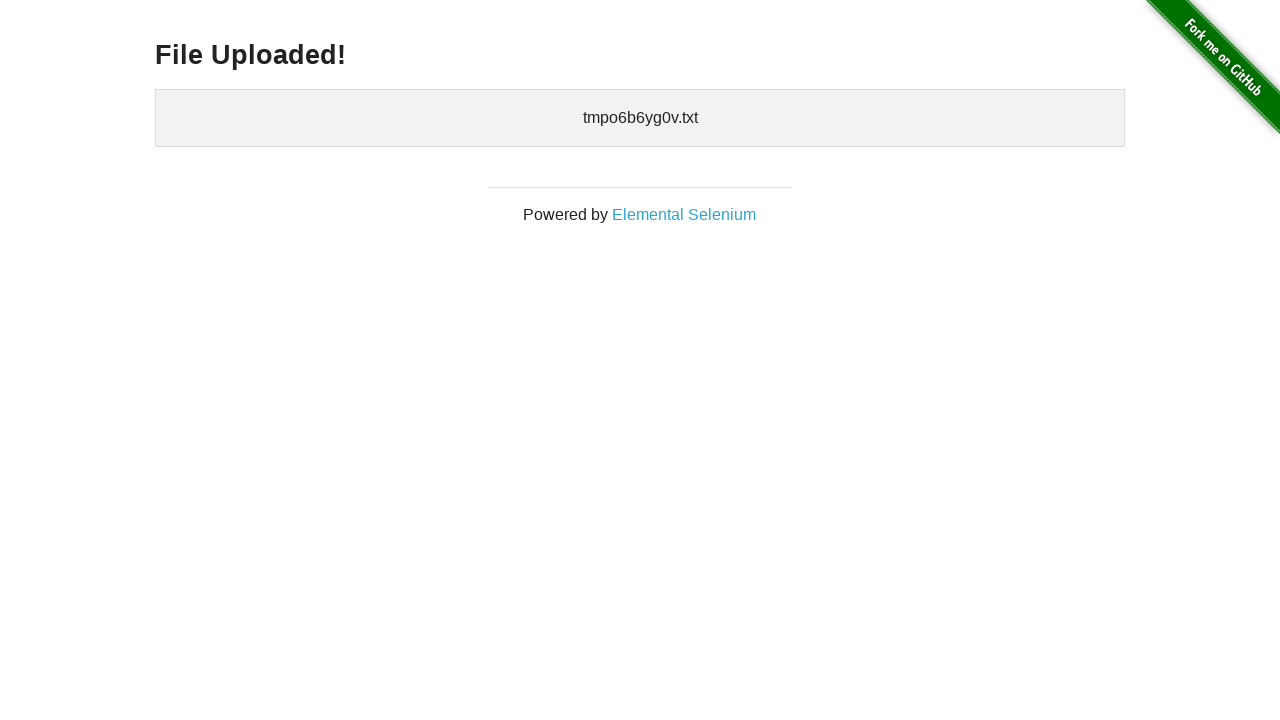